Tests that a todo item is removed when edited to an empty string

Starting URL: https://demo.playwright.dev/todomvc

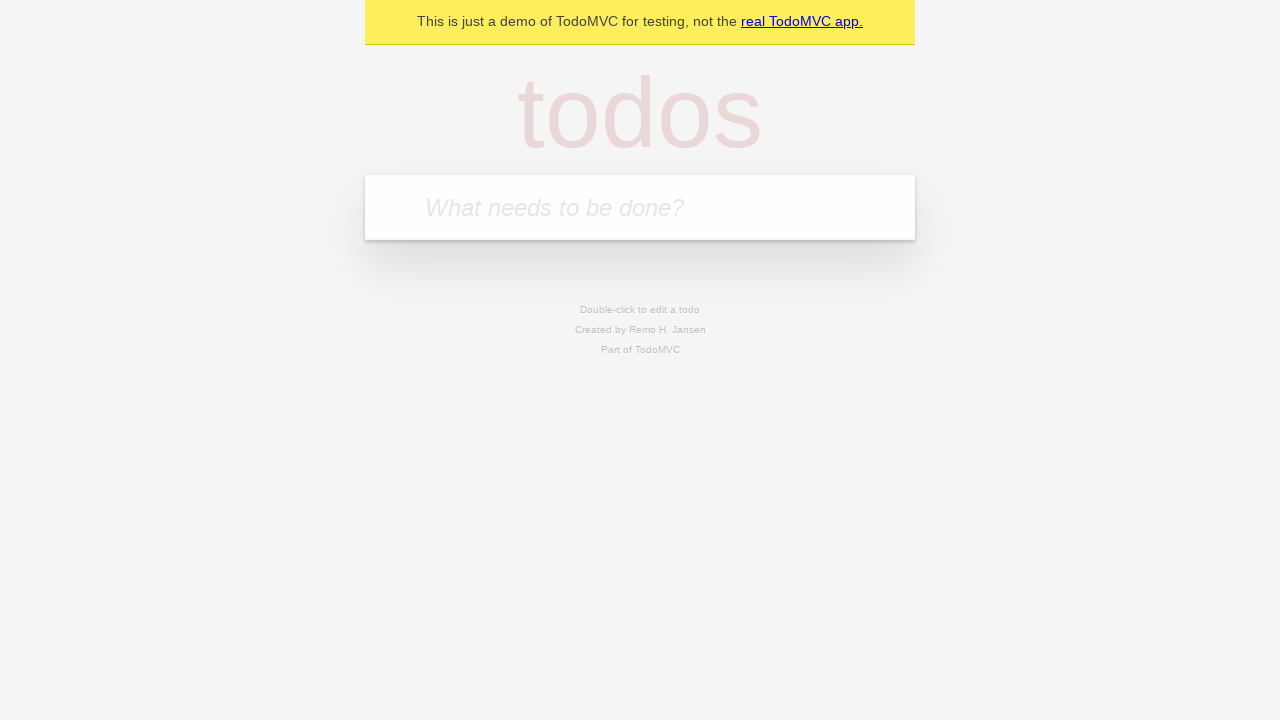

Filled new todo input with 'buy some cheese' on .new-todo
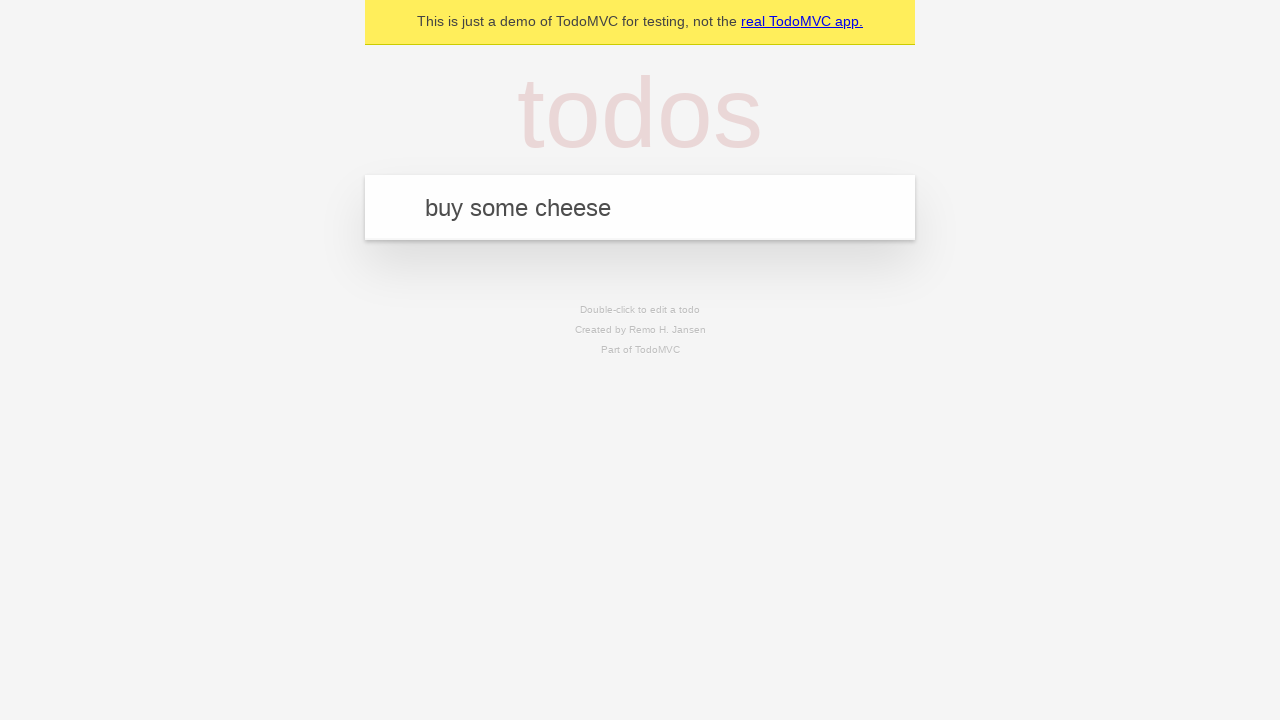

Pressed Enter to add first todo item on .new-todo
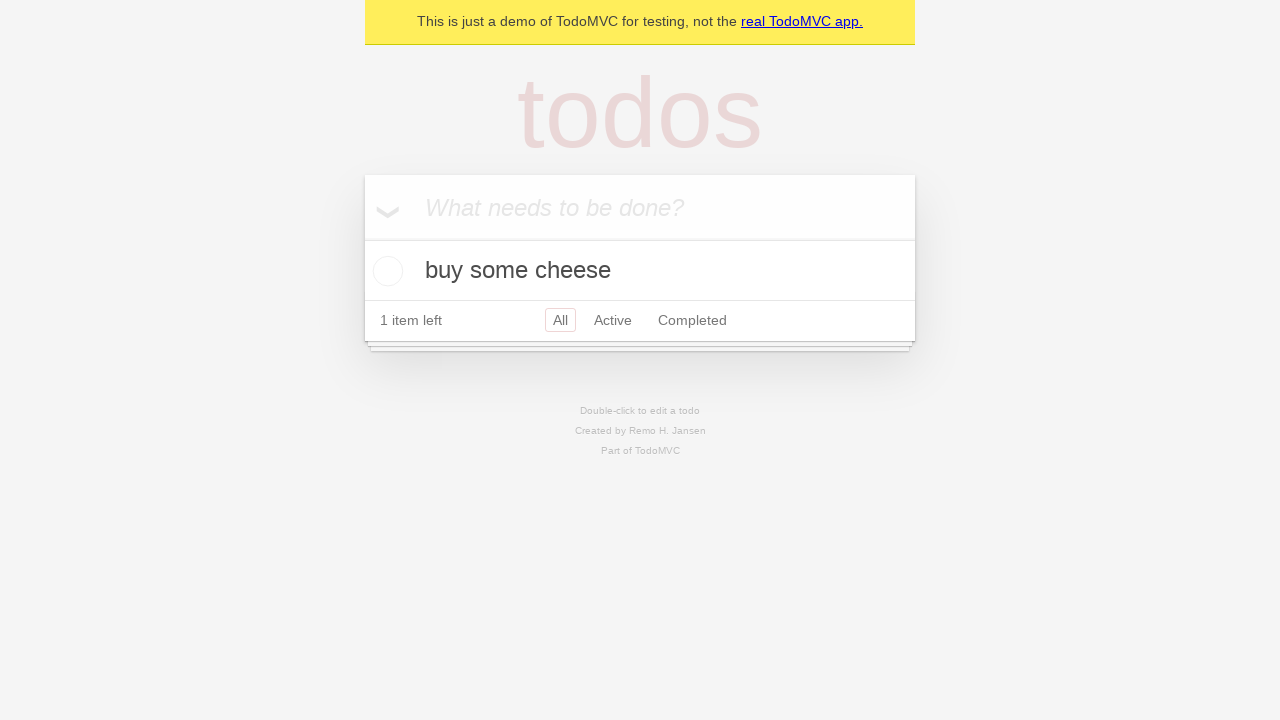

Filled new todo input with 'feed the cat' on .new-todo
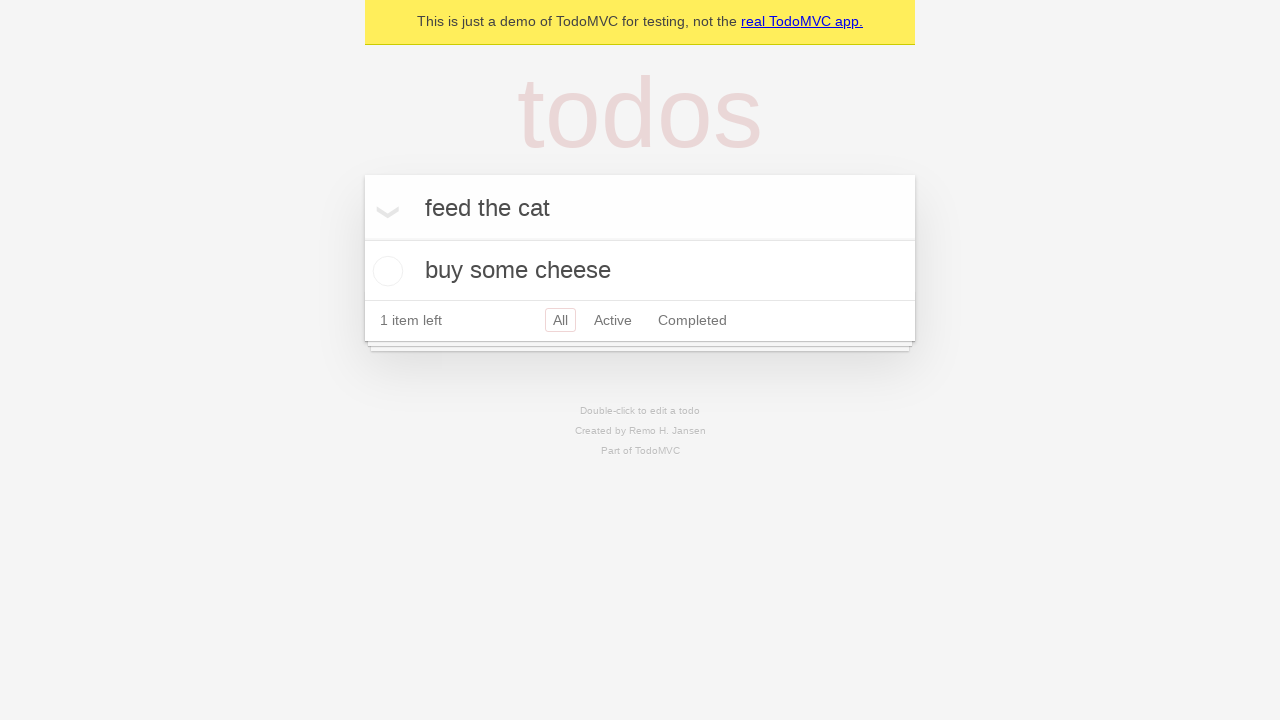

Pressed Enter to add second todo item on .new-todo
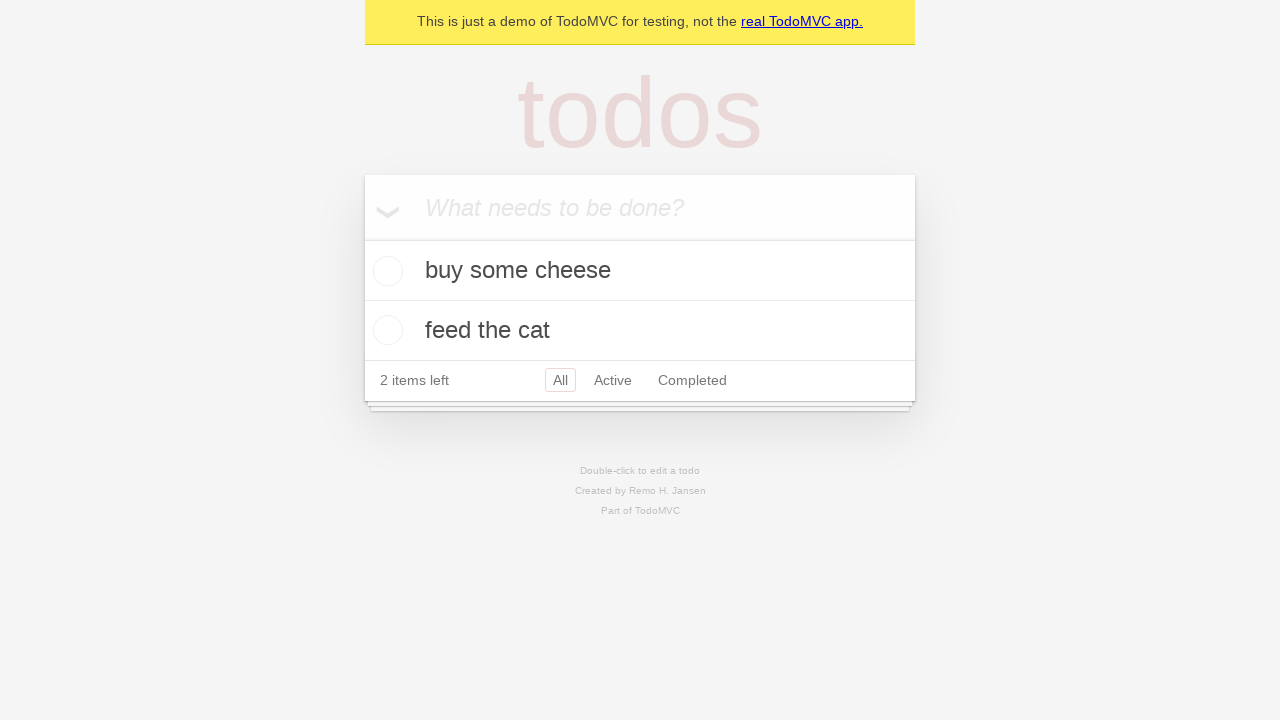

Filled new todo input with 'book a doctors appointment' on .new-todo
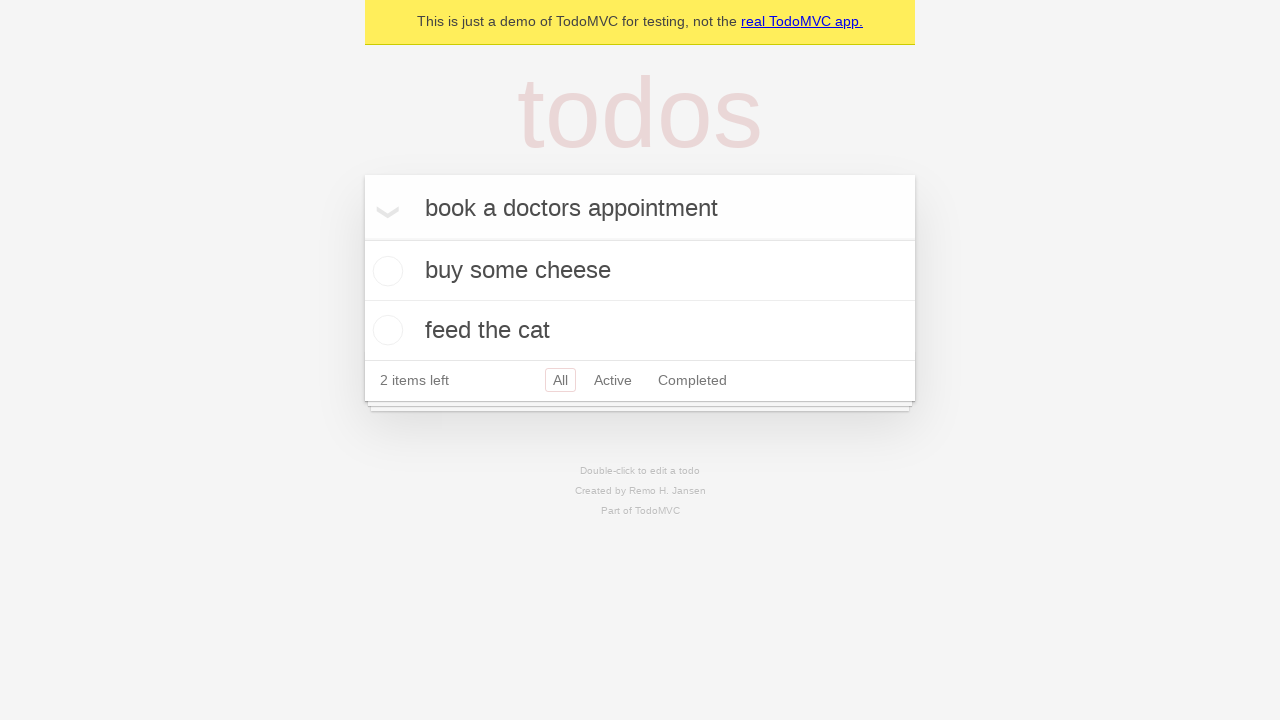

Pressed Enter to add third todo item on .new-todo
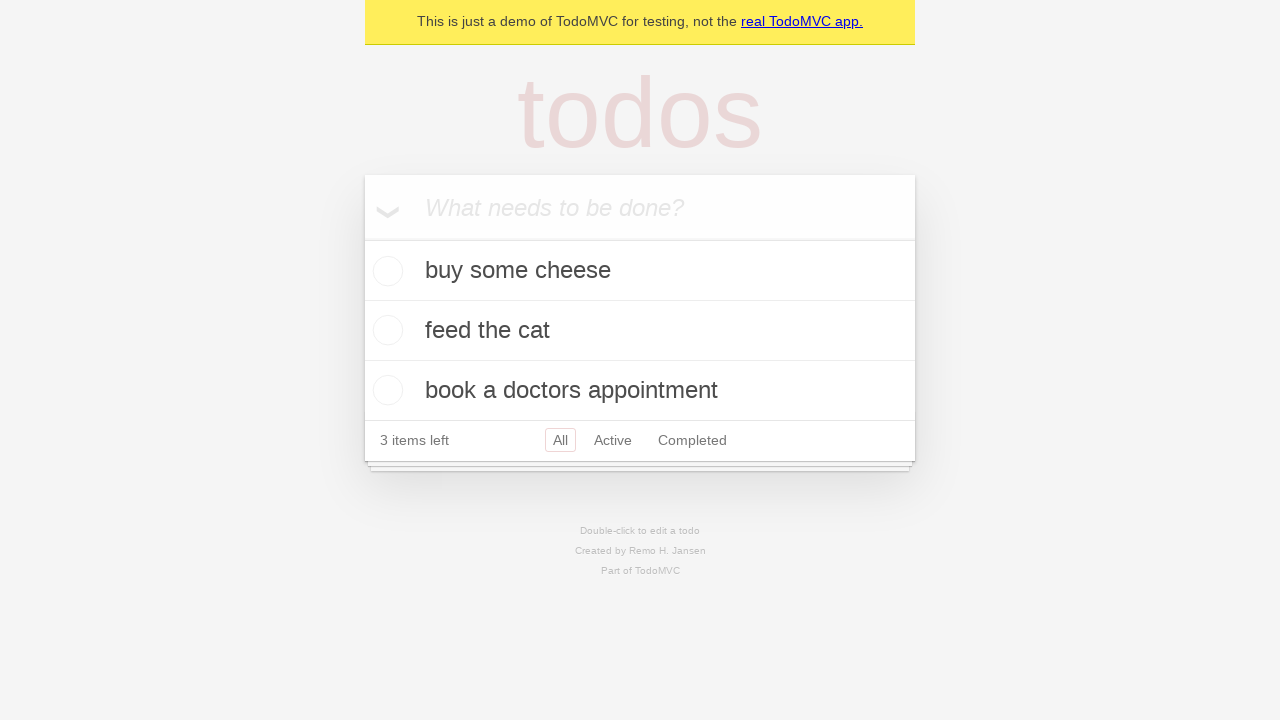

Double-clicked second todo item to enter edit mode at (640, 331) on .todo-list li >> nth=1
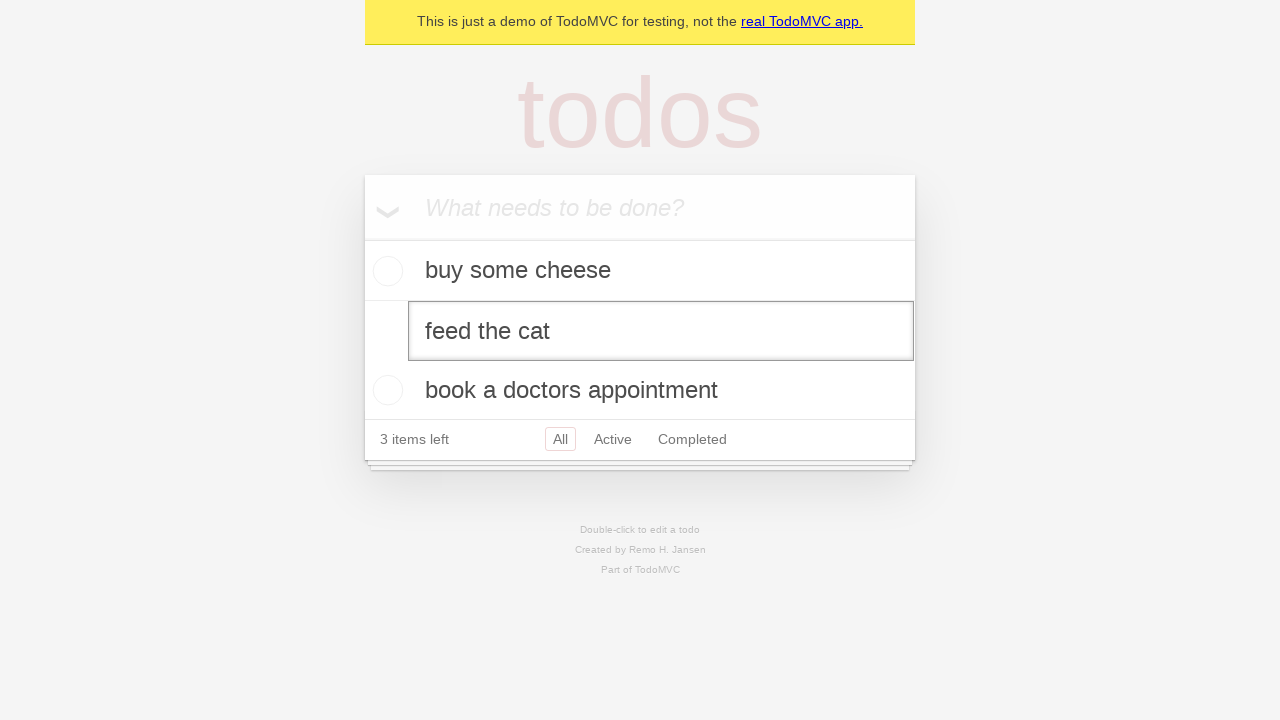

Cleared the edit field to empty string on .todo-list li >> nth=1 >> .edit
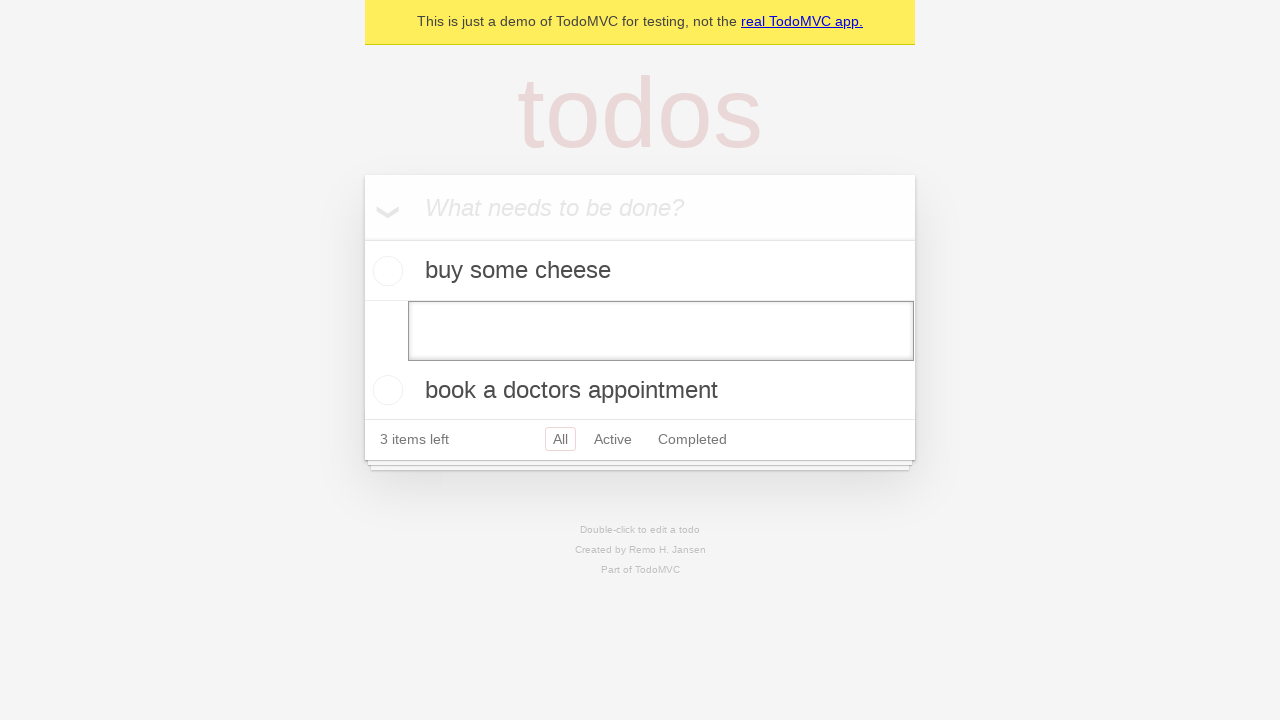

Pressed Enter to confirm edit with empty string, removing the item on .todo-list li >> nth=1 >> .edit
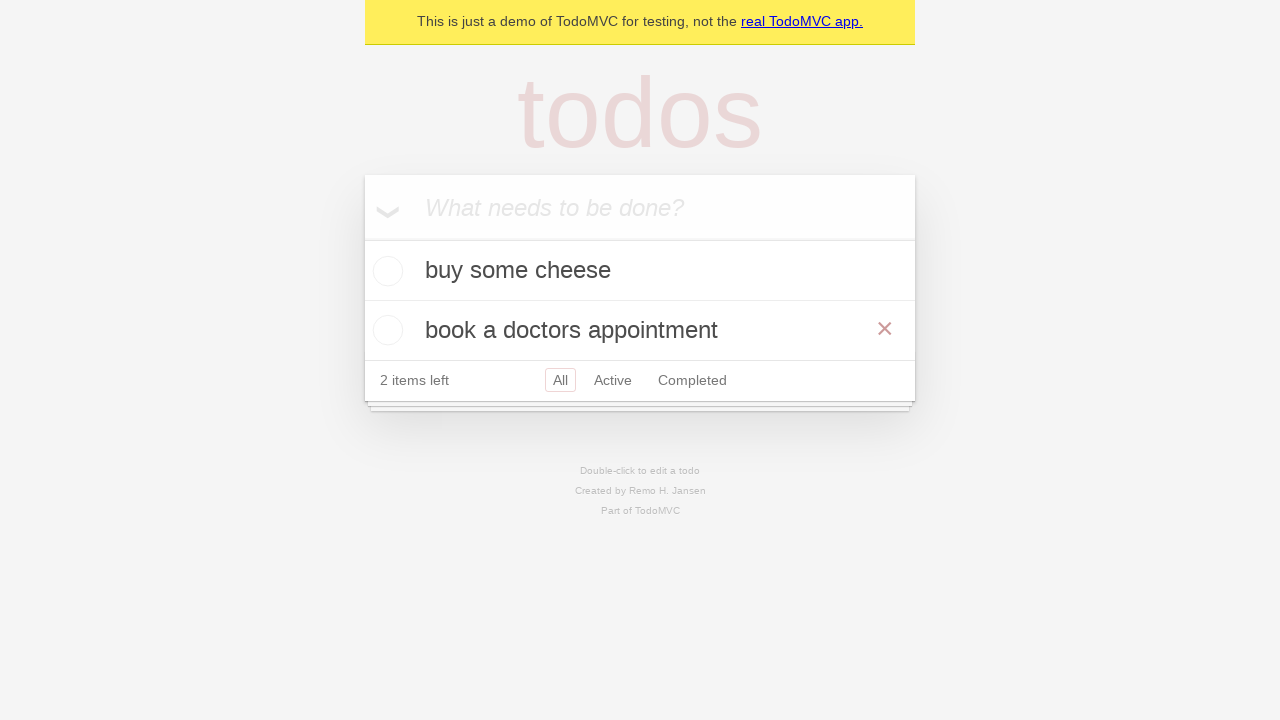

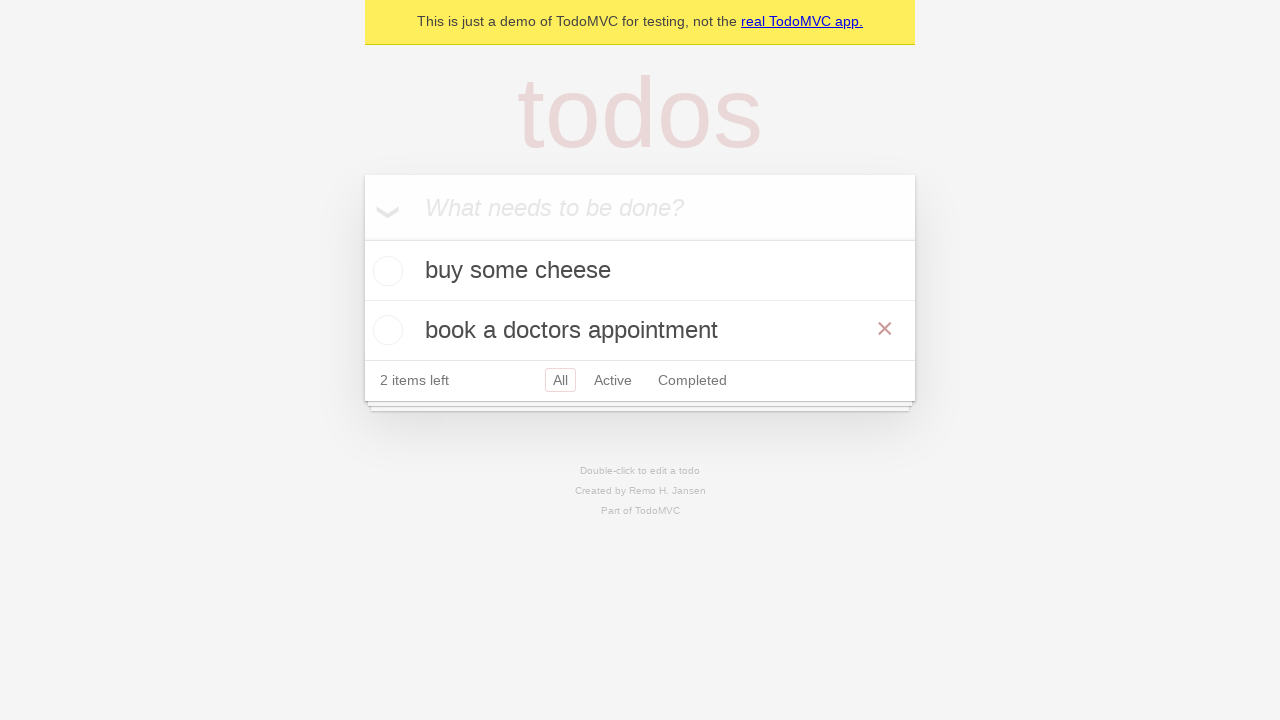